Tests checkbox functionality by clicking the first checkbox and verifying it becomes checked

Starting URL: https://the-internet.herokuapp.com/checkboxes

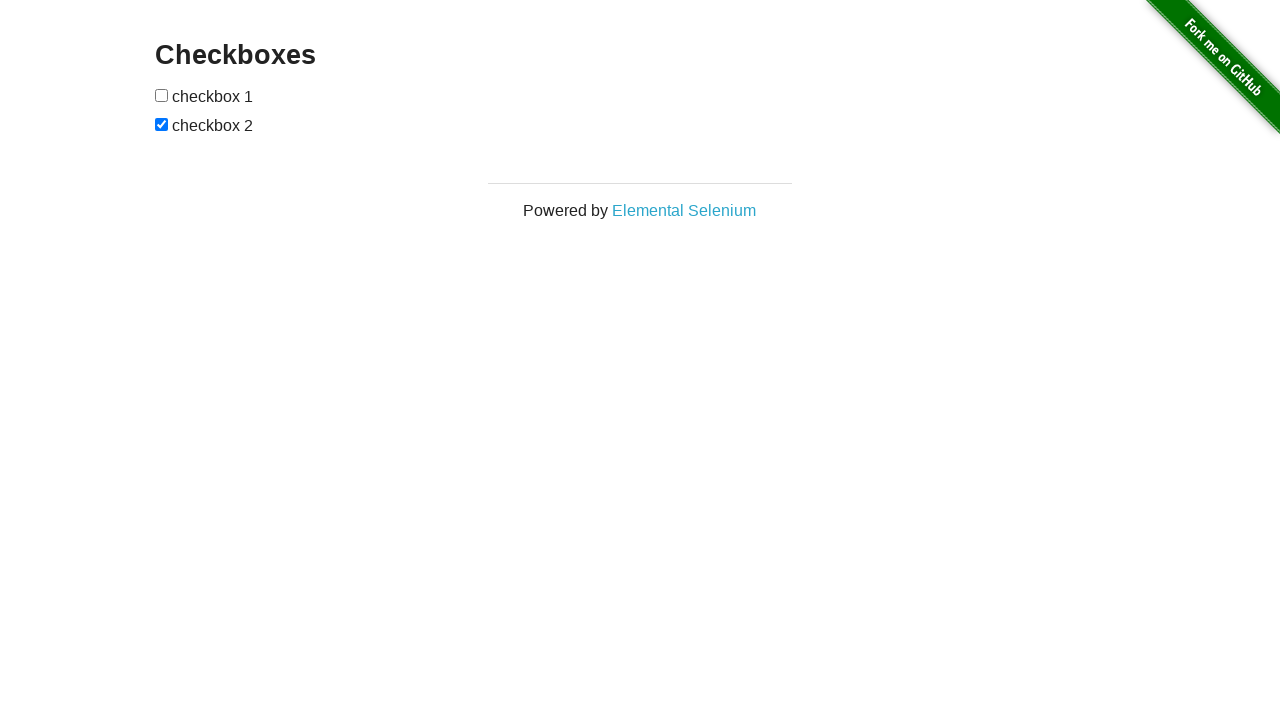

Located the first checkbox element
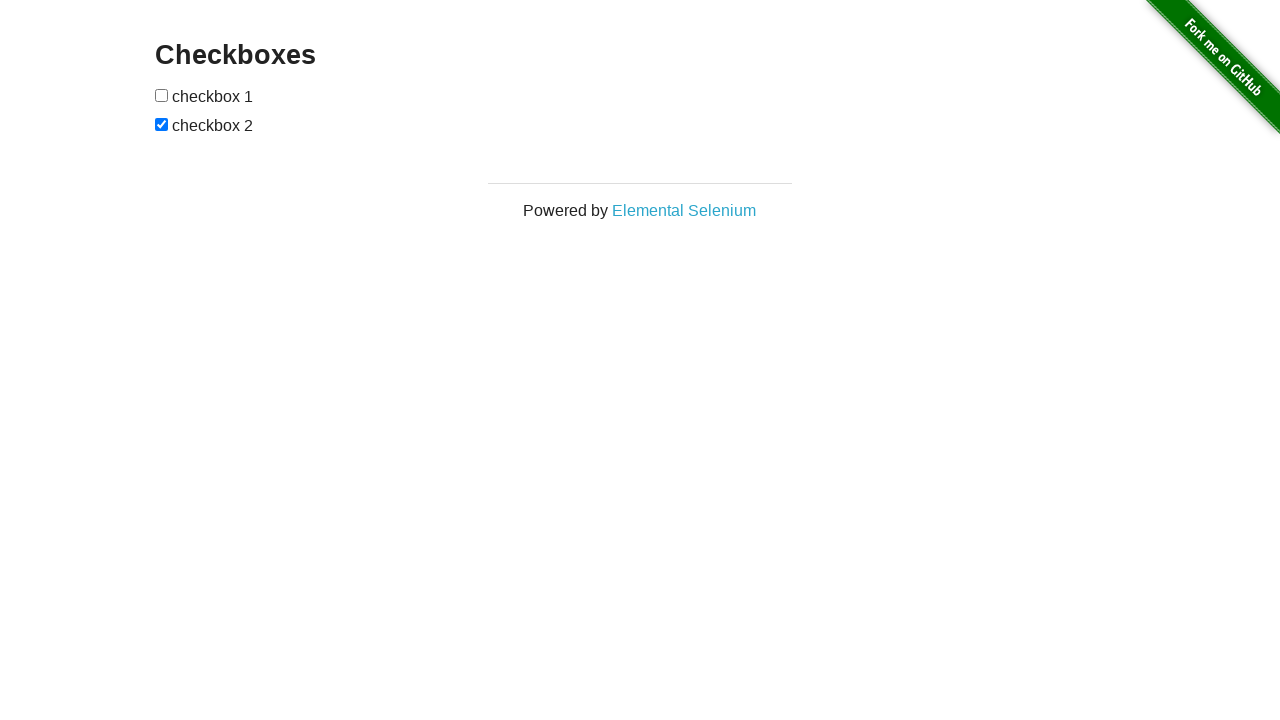

Clicked the first checkbox at (162, 95) on #checkboxes input >> nth=0
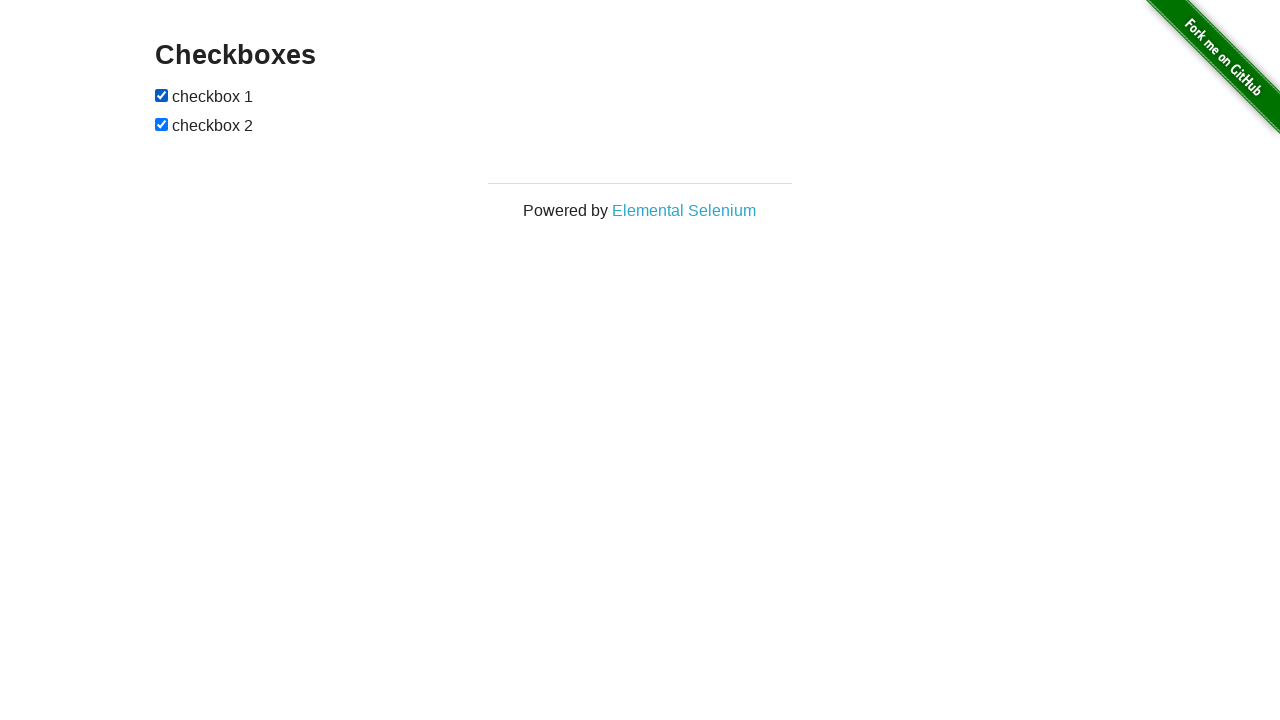

Verified that the checkbox is now checked
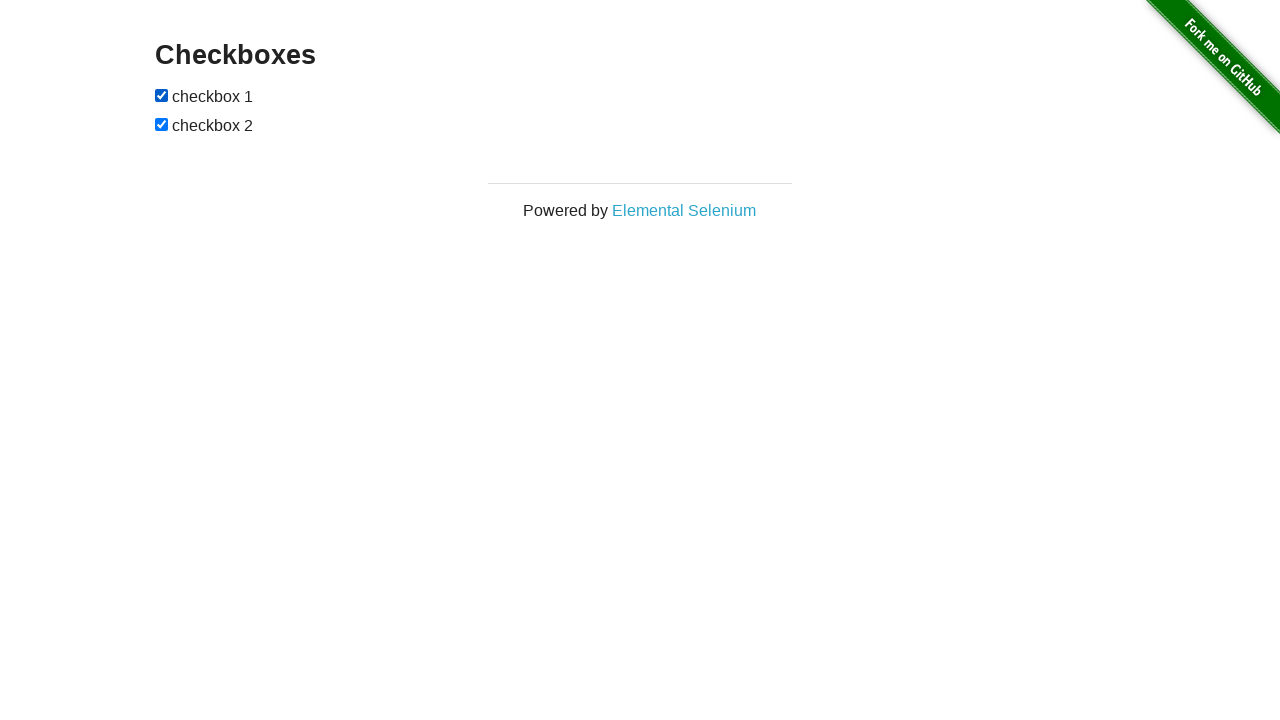

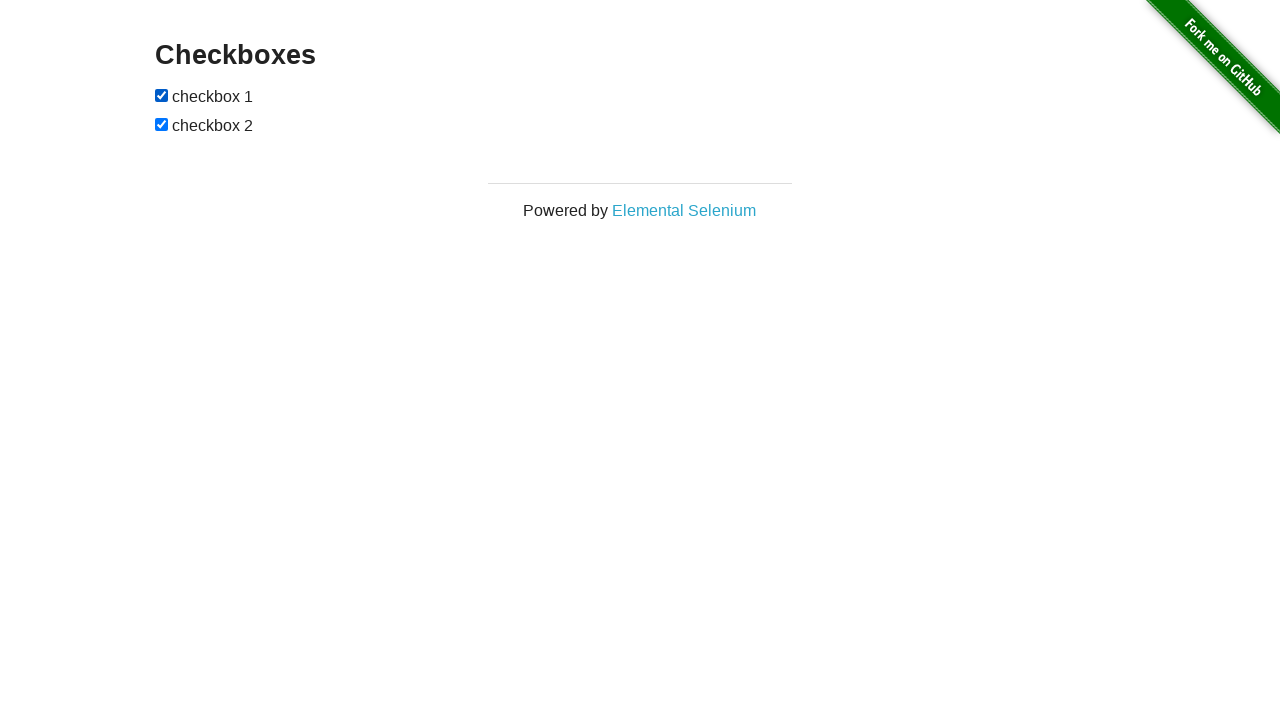